Solves a math problem by extracting two numbers from the page, calculating their sum, and selecting the correct answer from a dropdown menu

Starting URL: http://suninjuly.github.io/selects1.html

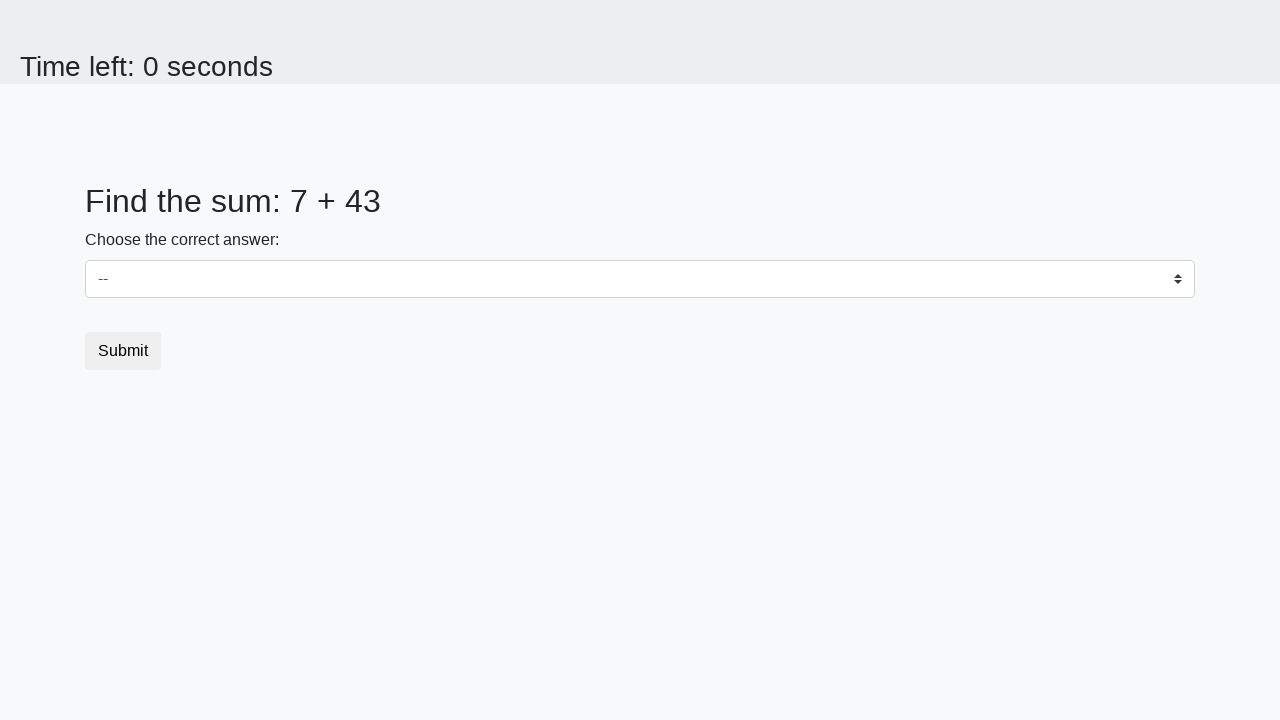

Extracted first number from #num1 element
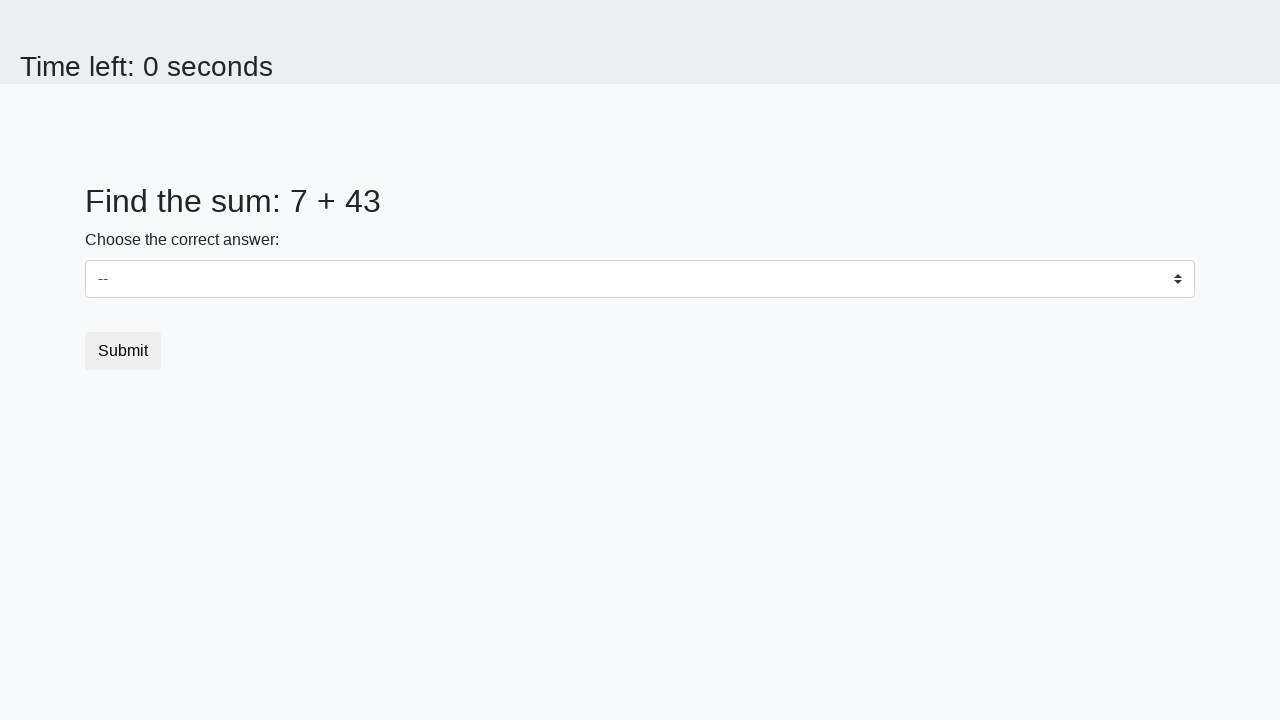

Extracted second number from #num2 element
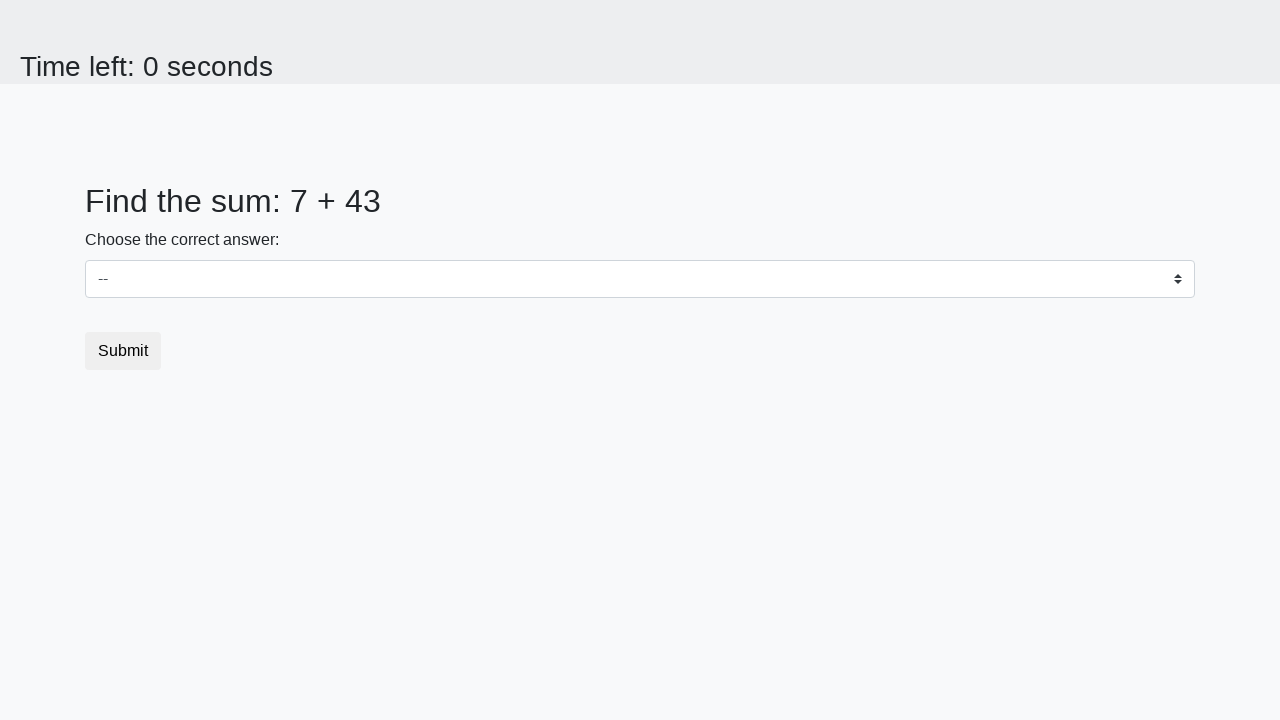

Calculated sum: 7 + 43 = 50
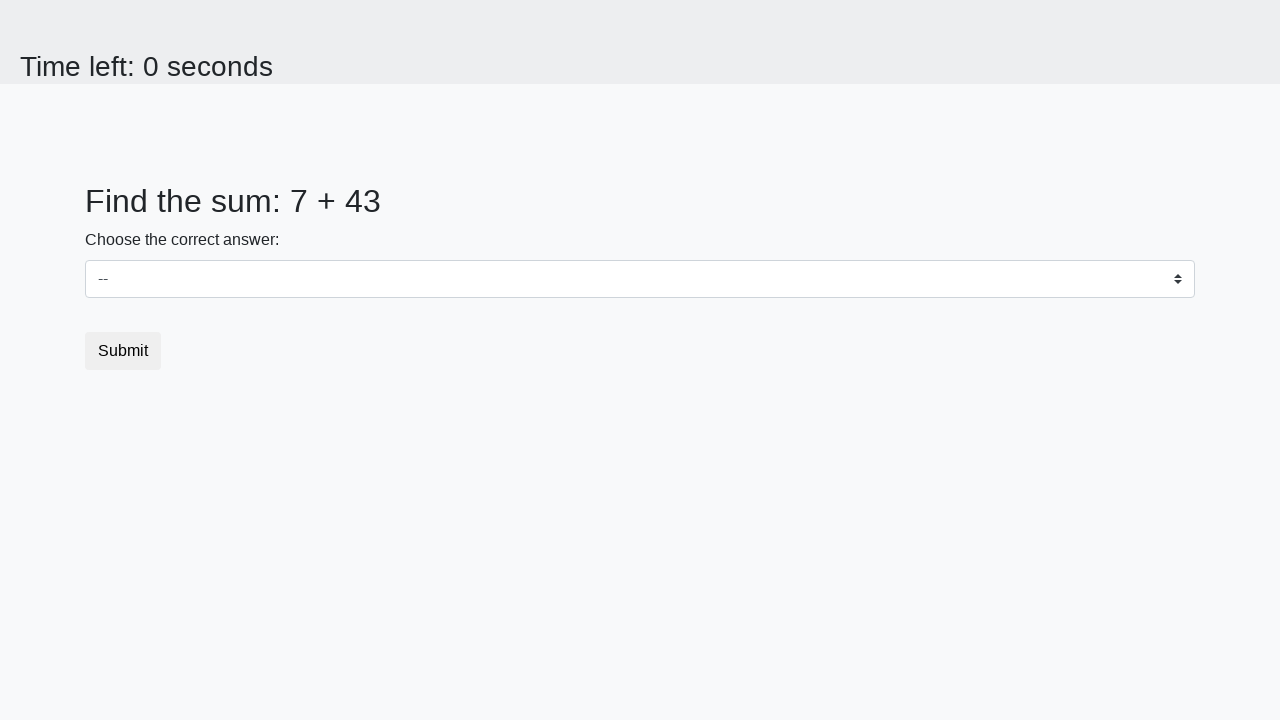

Selected answer '50' from dropdown menu on .custom-select
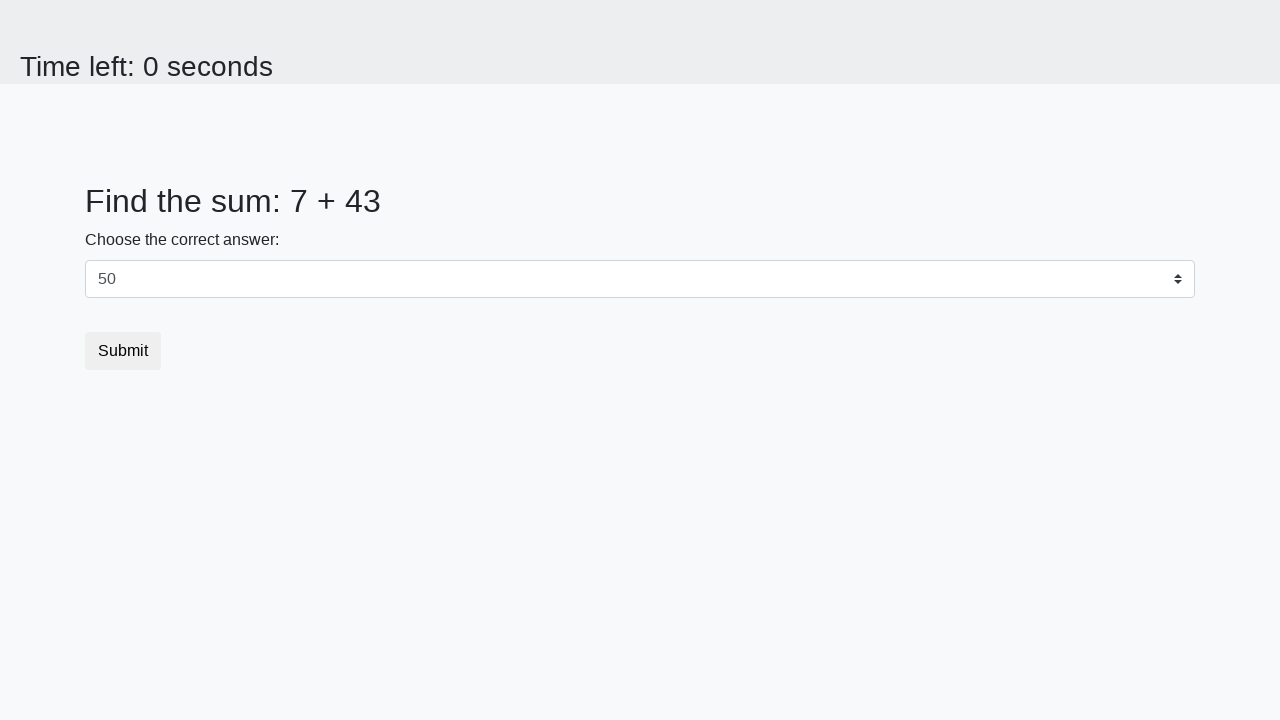

Clicked submit button to confirm answer at (123, 351) on .btn-default
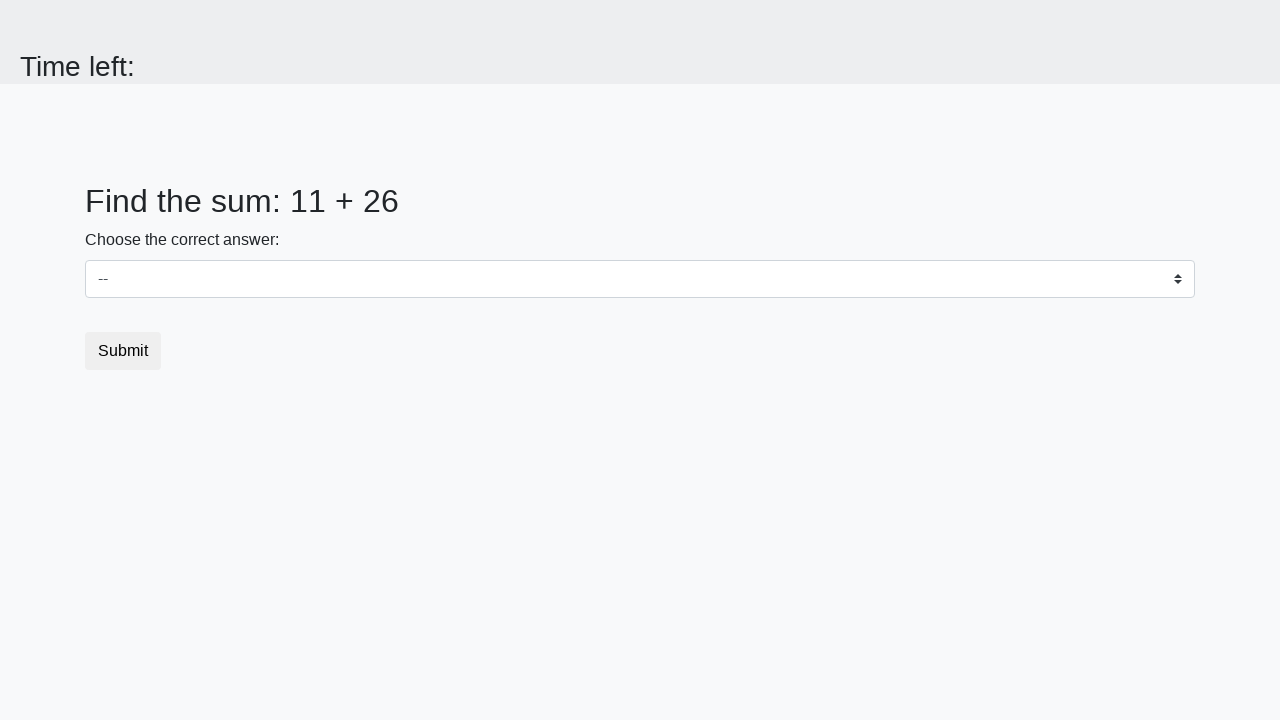

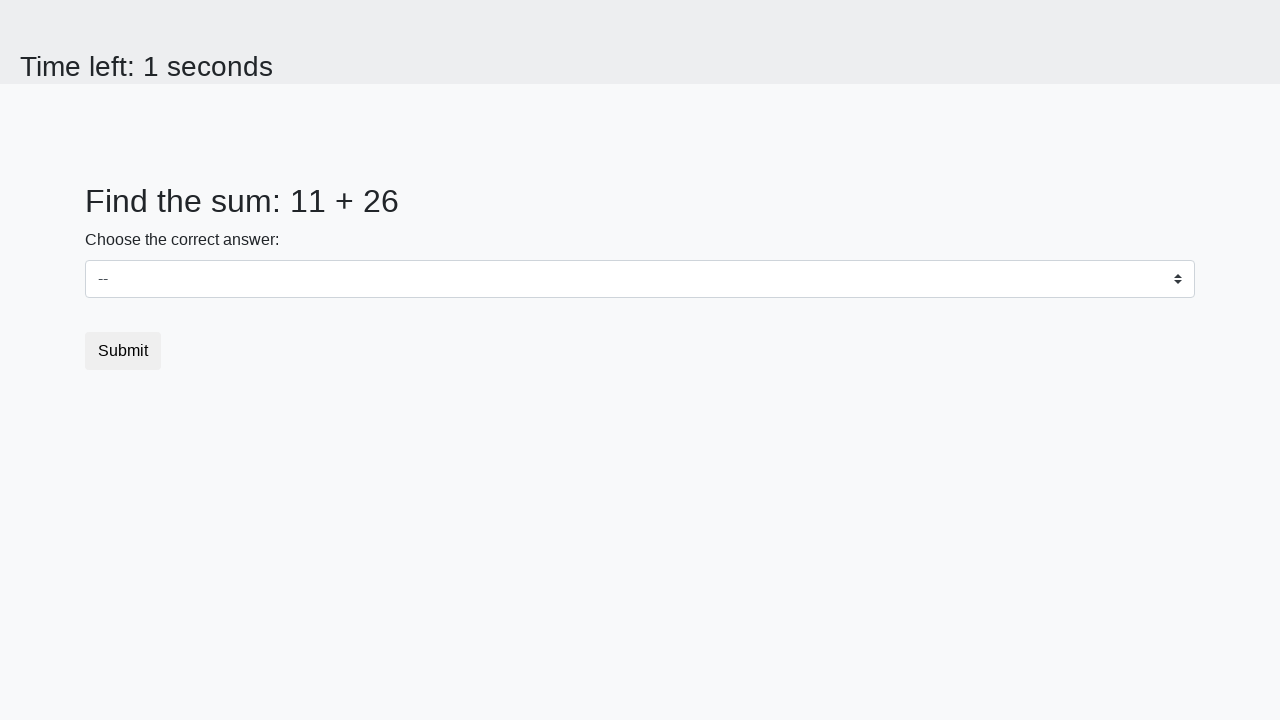